Tests that Clear completed button is hidden when there are no completed items

Starting URL: https://demo.playwright.dev/todomvc

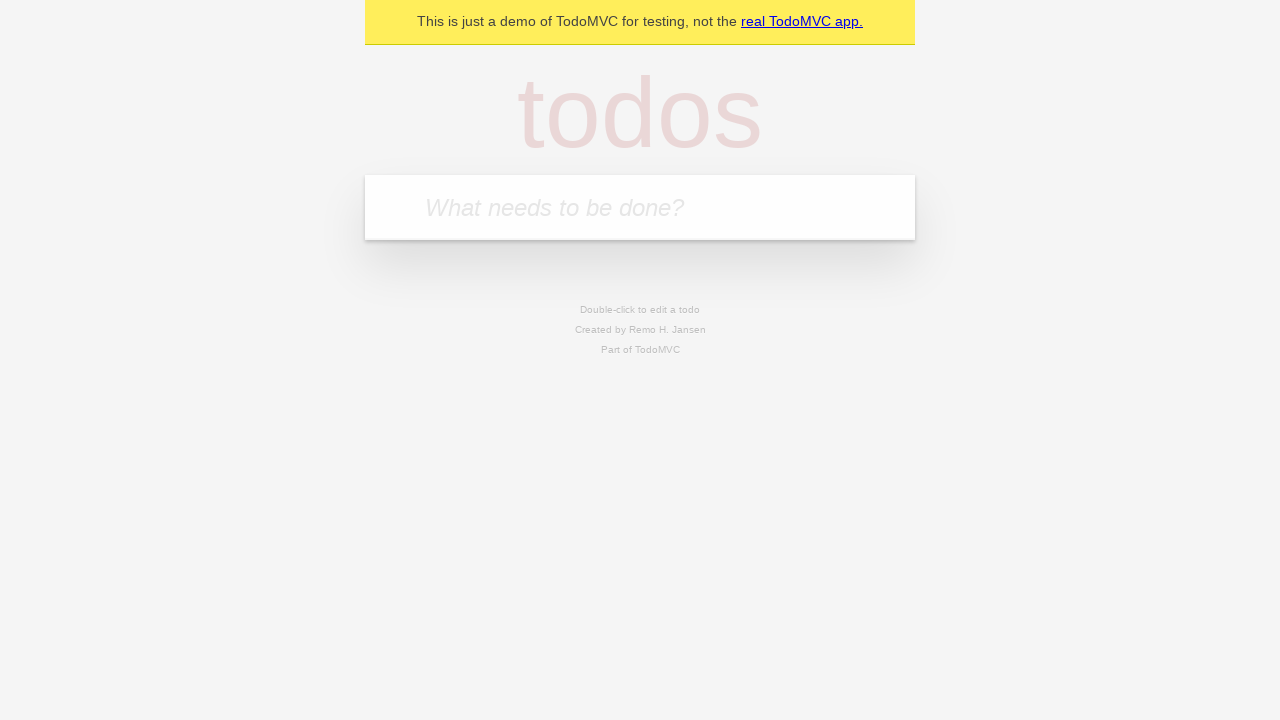

Located the 'What needs to be done?' input field
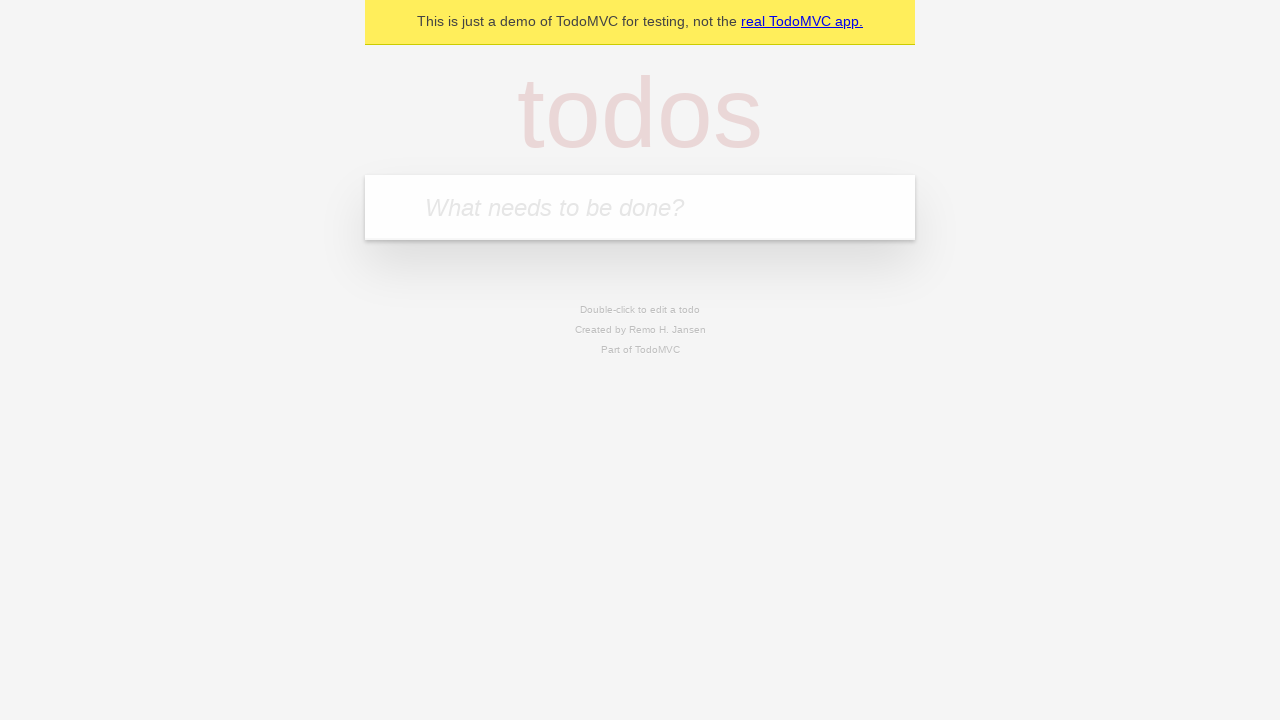

Filled input field with 'watch monty python' on internal:attr=[placeholder="What needs to be done?"i]
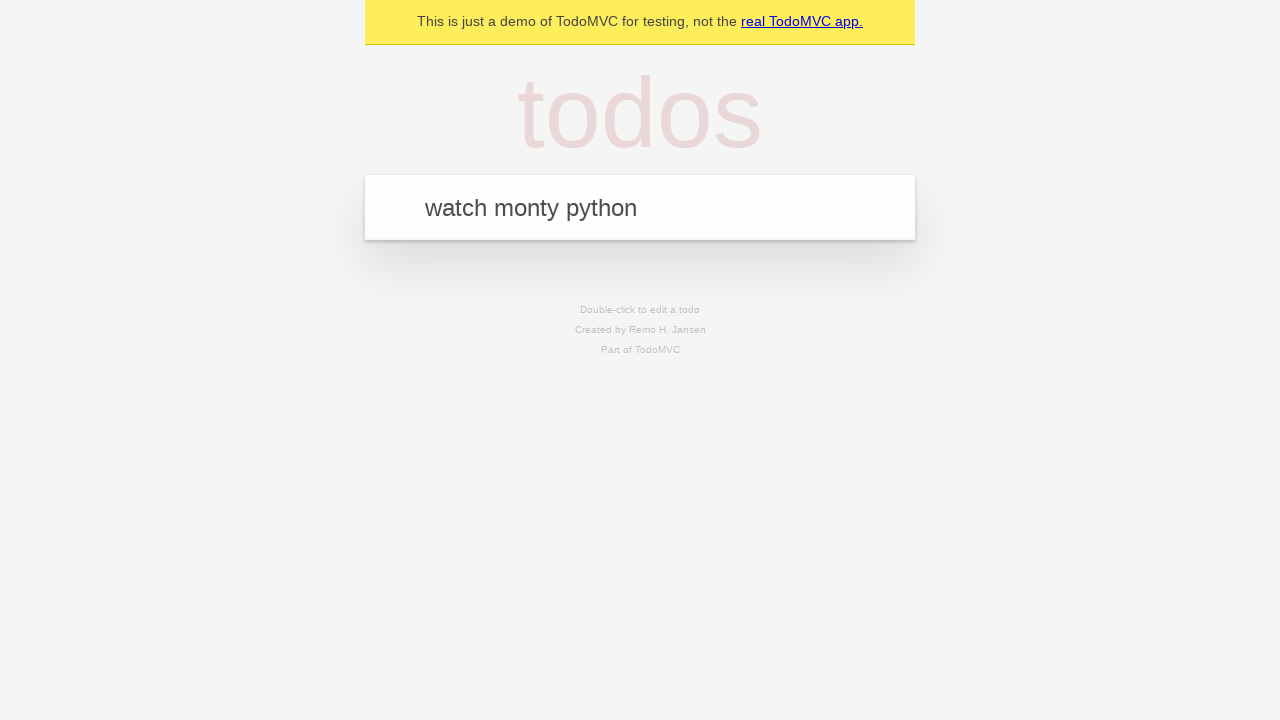

Pressed Enter to create todo 'watch monty python' on internal:attr=[placeholder="What needs to be done?"i]
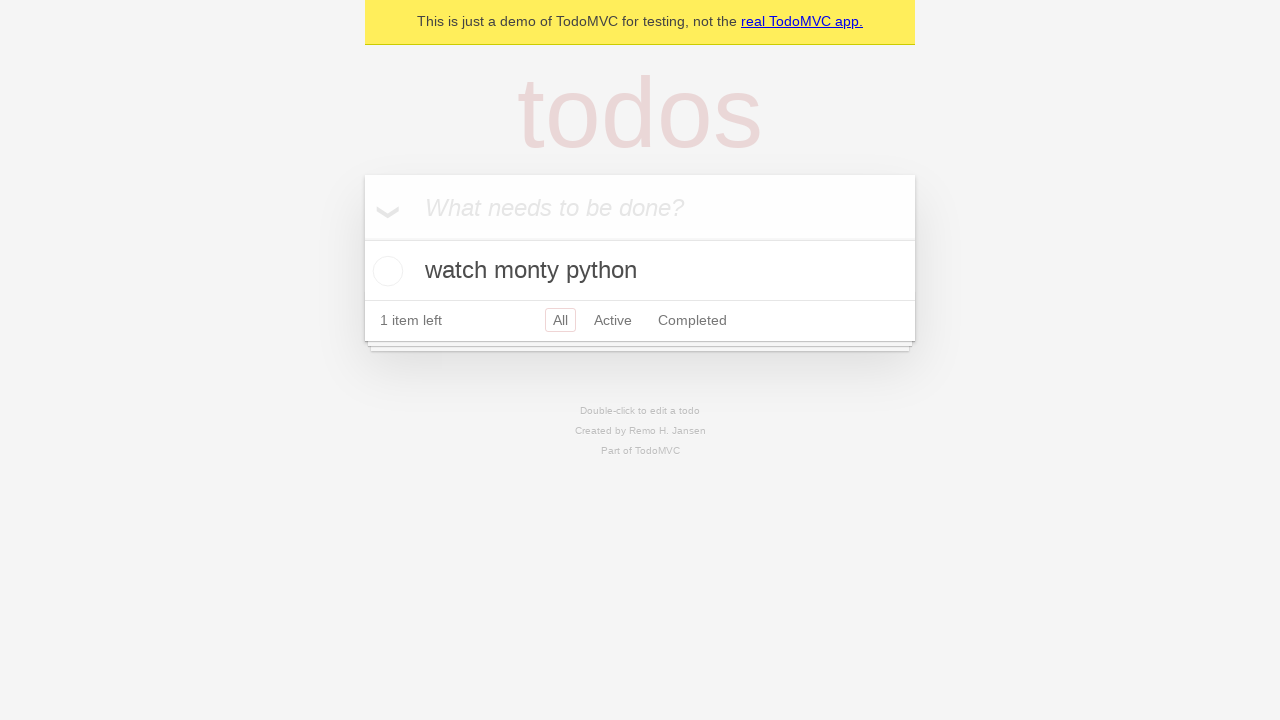

Filled input field with 'feed the cat' on internal:attr=[placeholder="What needs to be done?"i]
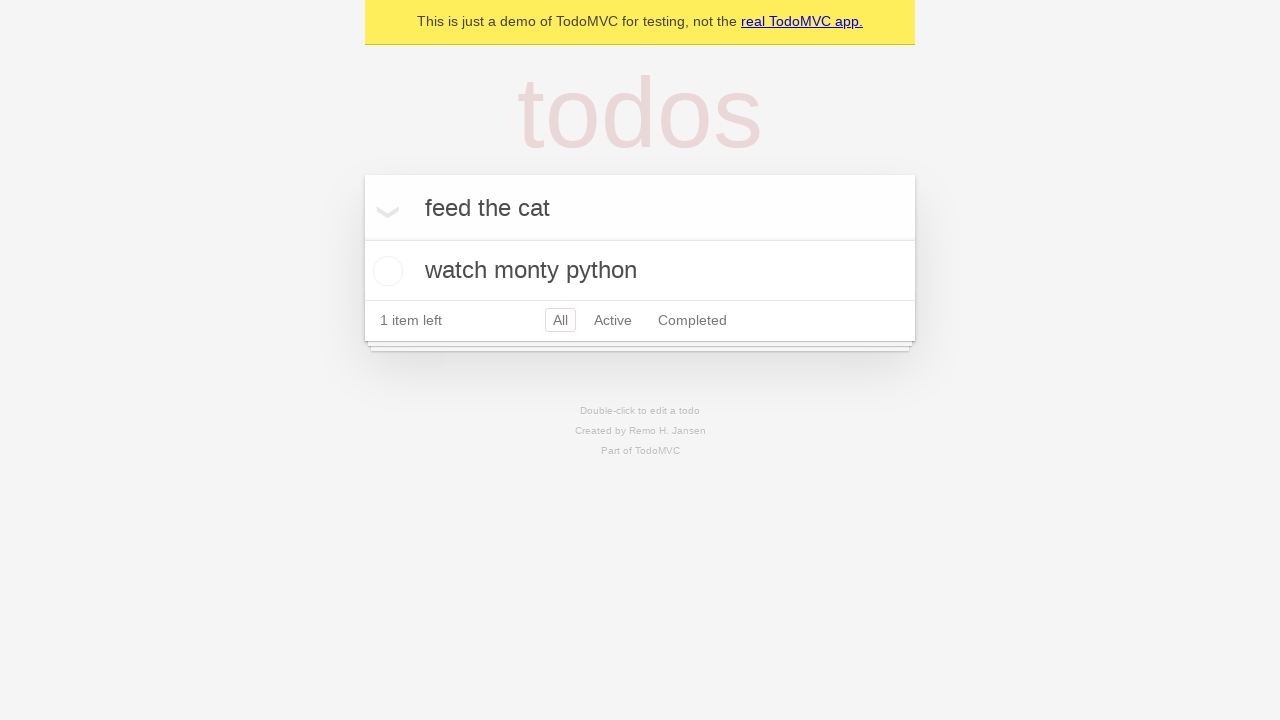

Pressed Enter to create todo 'feed the cat' on internal:attr=[placeholder="What needs to be done?"i]
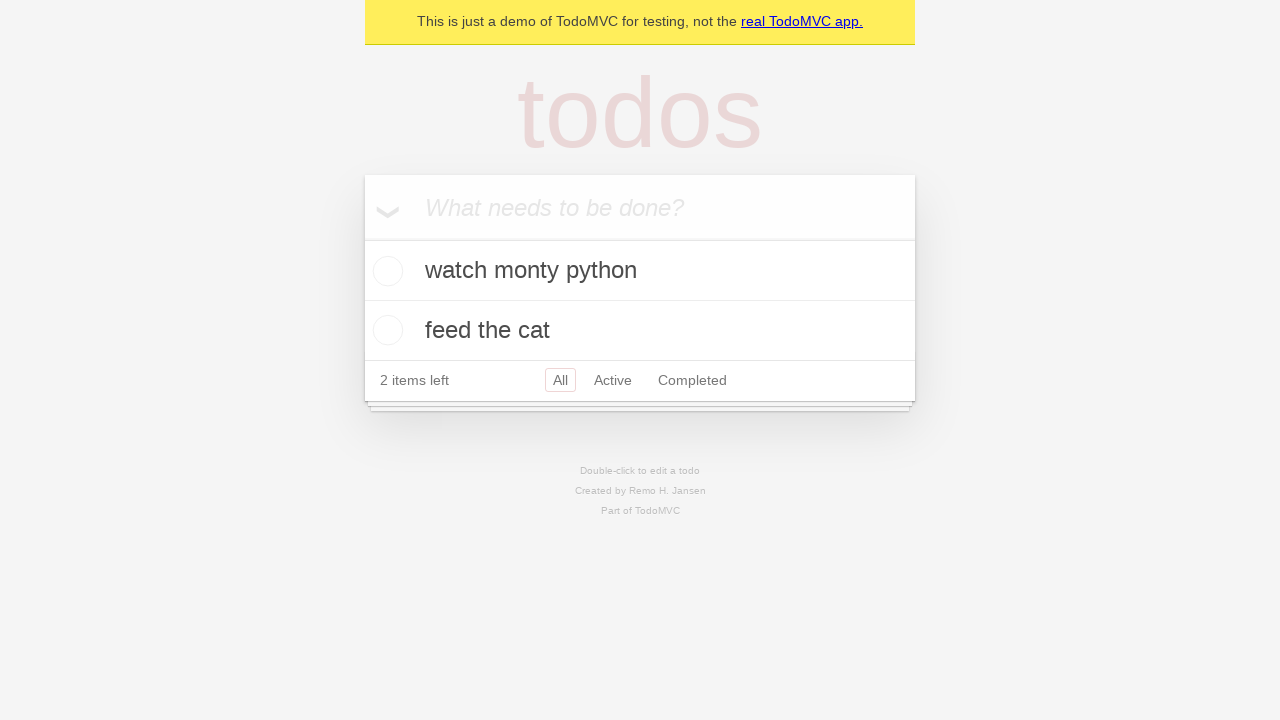

Filled input field with 'book a doctors appointment' on internal:attr=[placeholder="What needs to be done?"i]
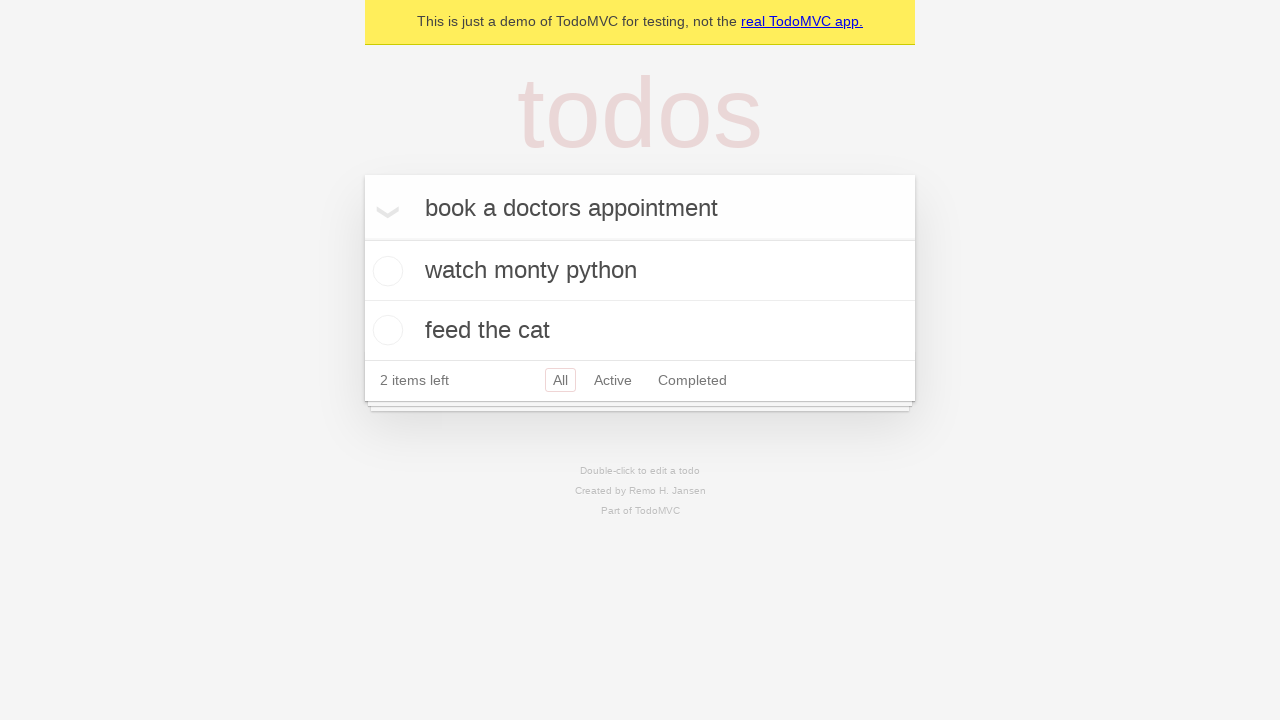

Pressed Enter to create todo 'book a doctors appointment' on internal:attr=[placeholder="What needs to be done?"i]
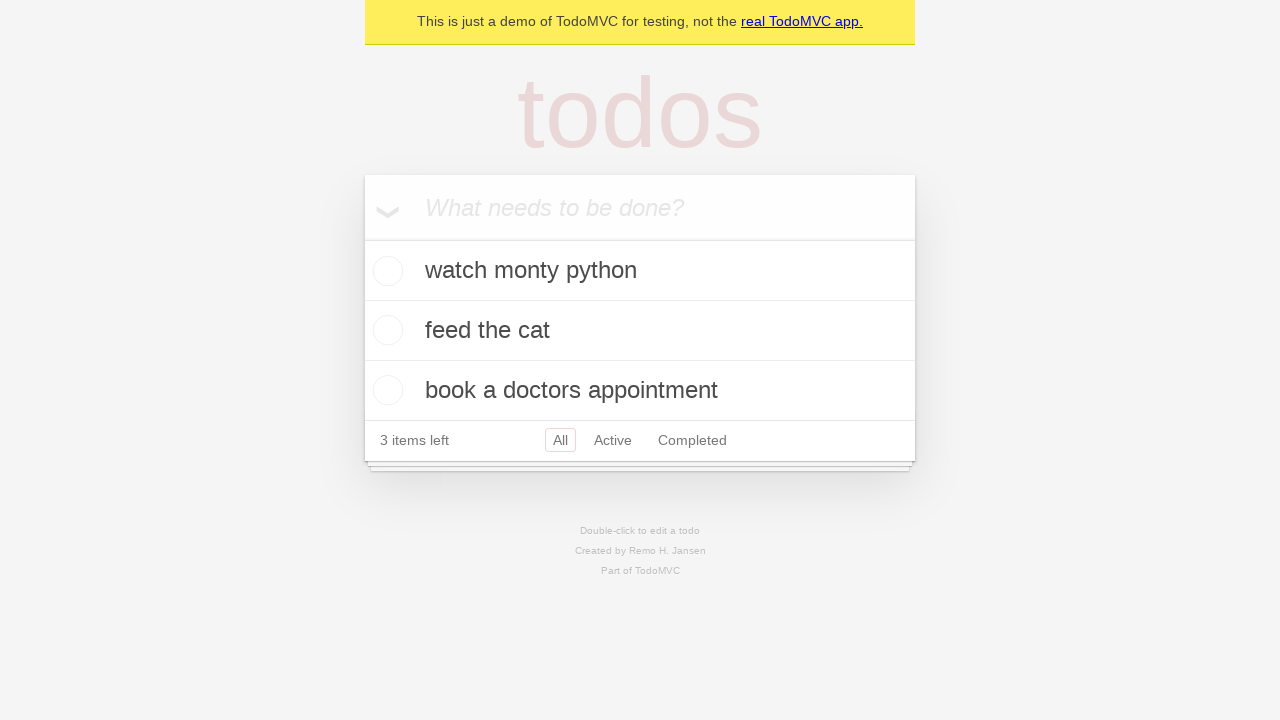

Checked the first todo item as completed at (385, 271) on .todo-list li .toggle >> nth=0
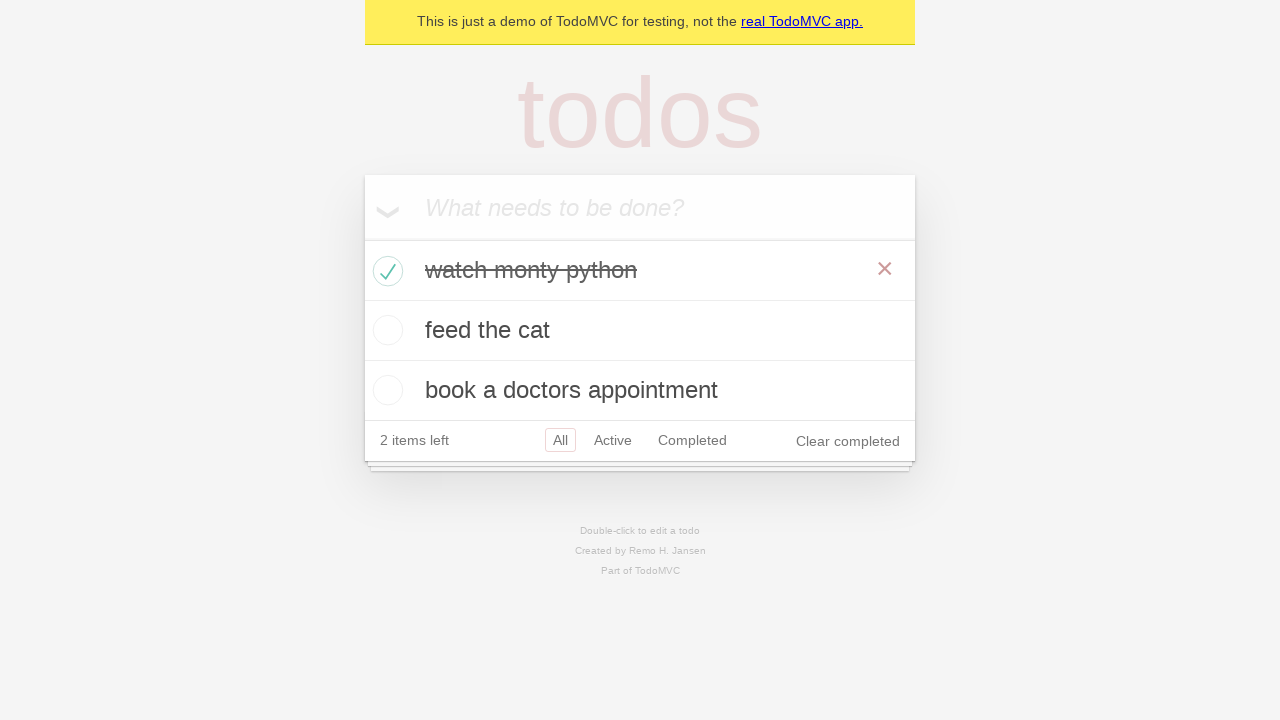

Clicked the 'Clear completed' button at (848, 441) on internal:role=button[name="Clear completed"i]
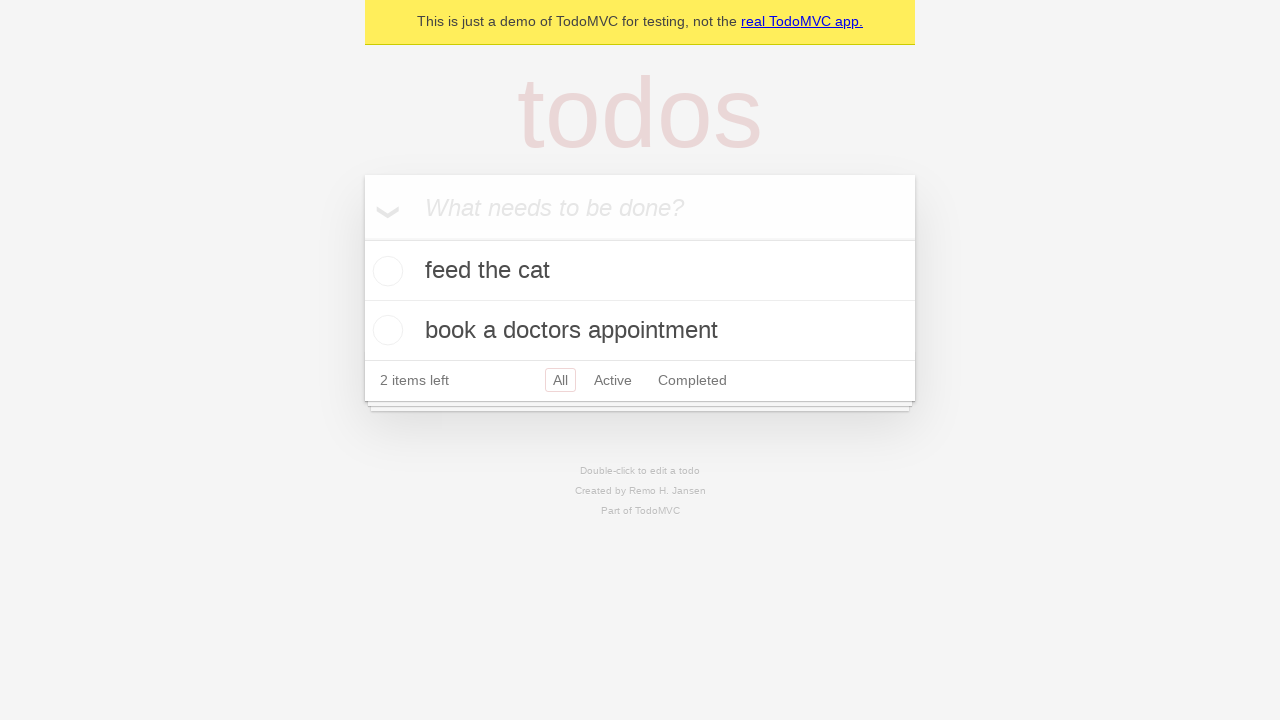

'Clear completed' button is now hidden when no completed items remain
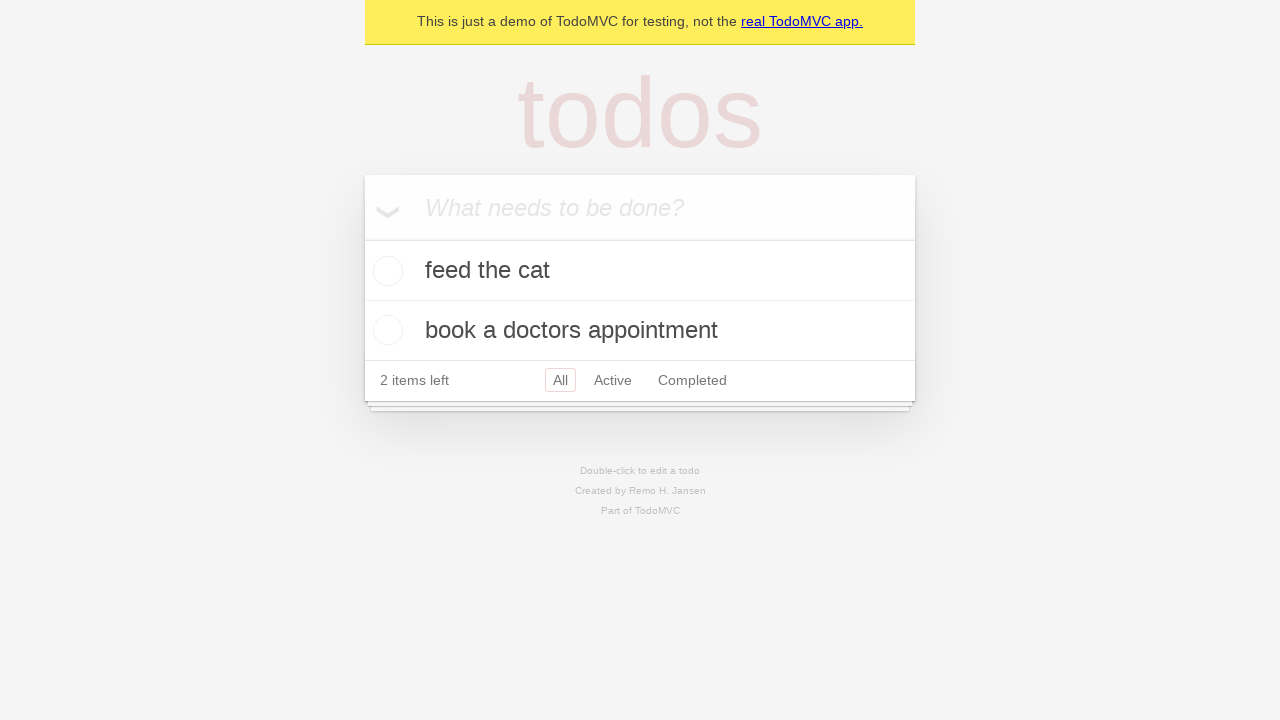

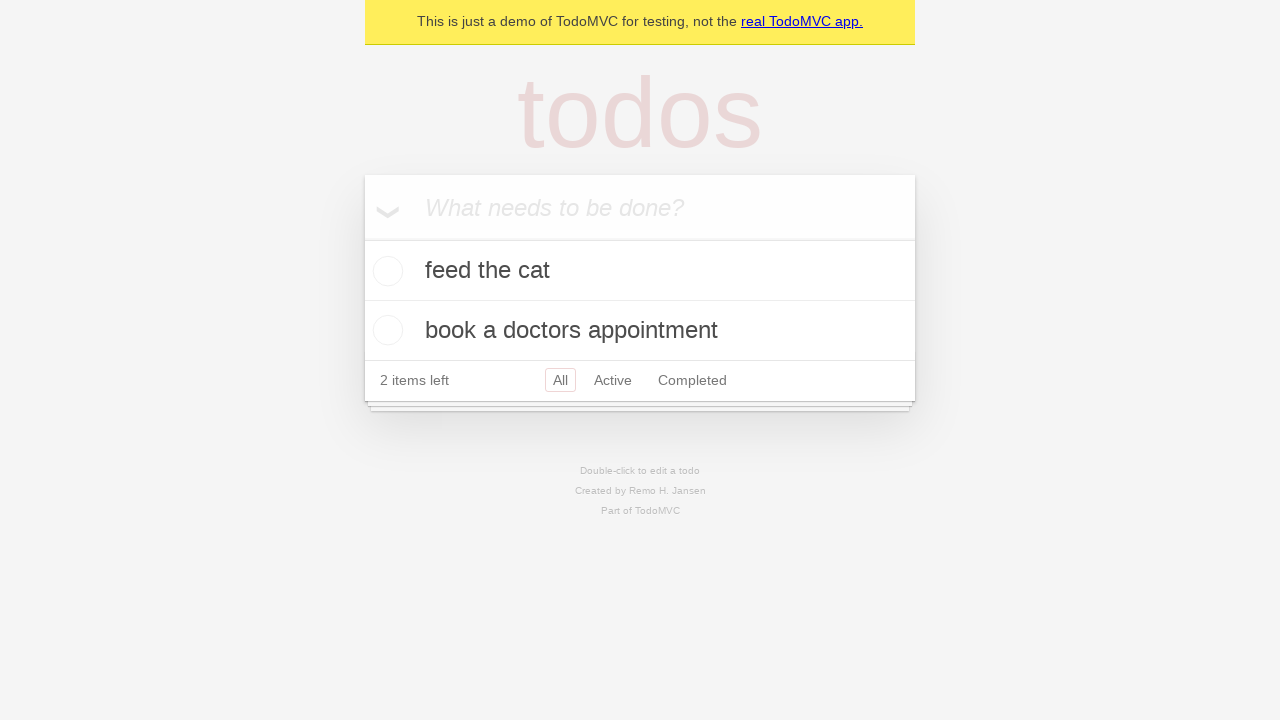